Tests the domain availability checker on registro.br by entering domain names in the search field and checking the results

Starting URL: https://registro.br/

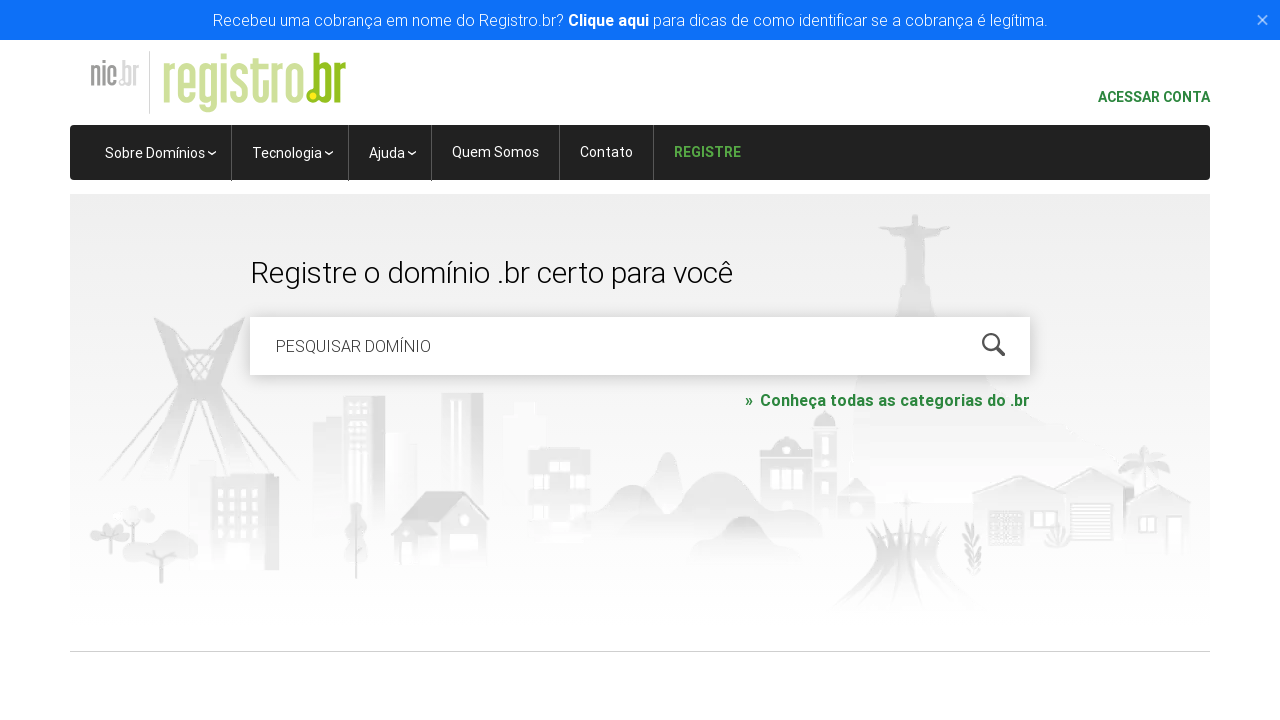

Cleared domain search field on #is-avail-field
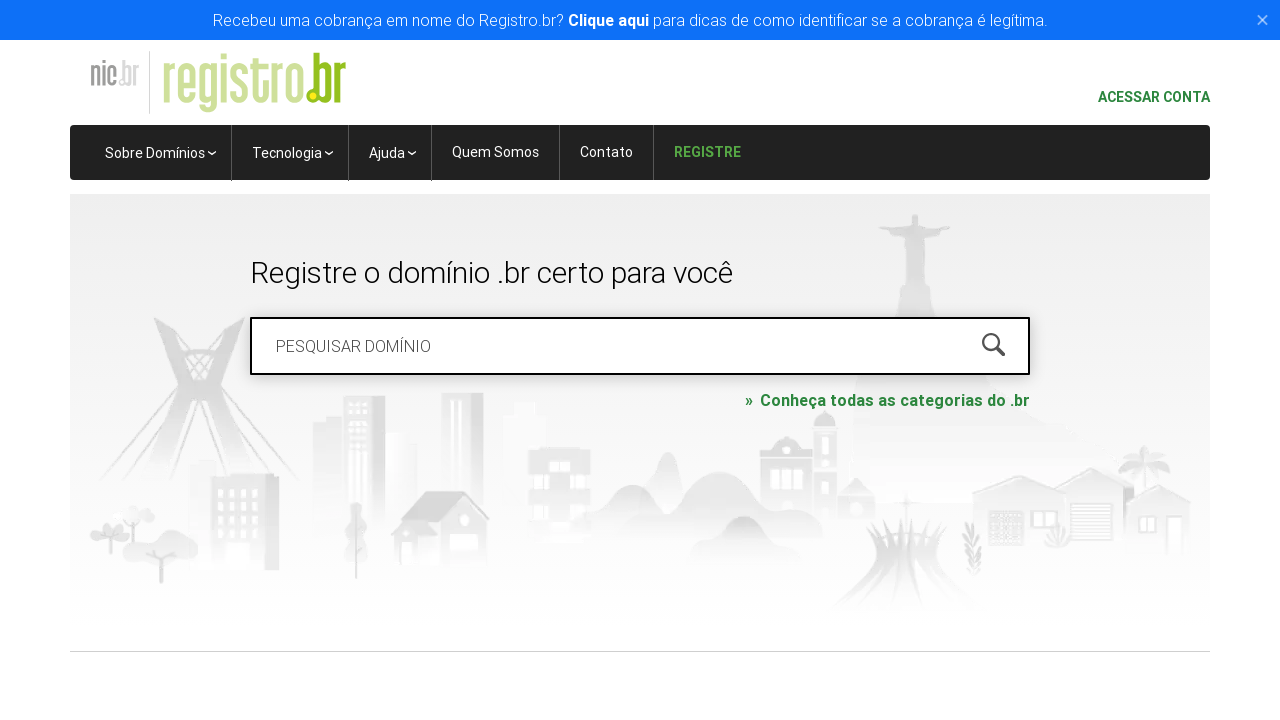

Filled domain search field with 'meudominio.com.br' on #is-avail-field
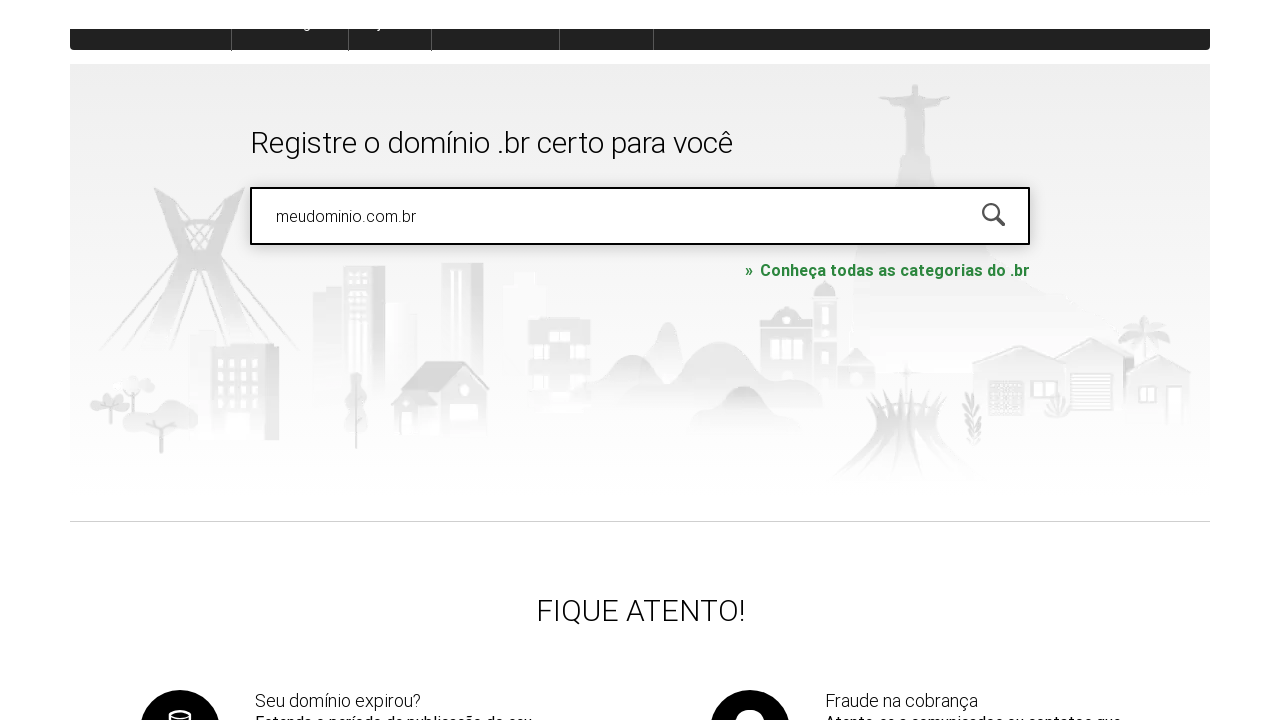

Pressed Enter to search for domain 'meudominio.com.br' on #is-avail-field
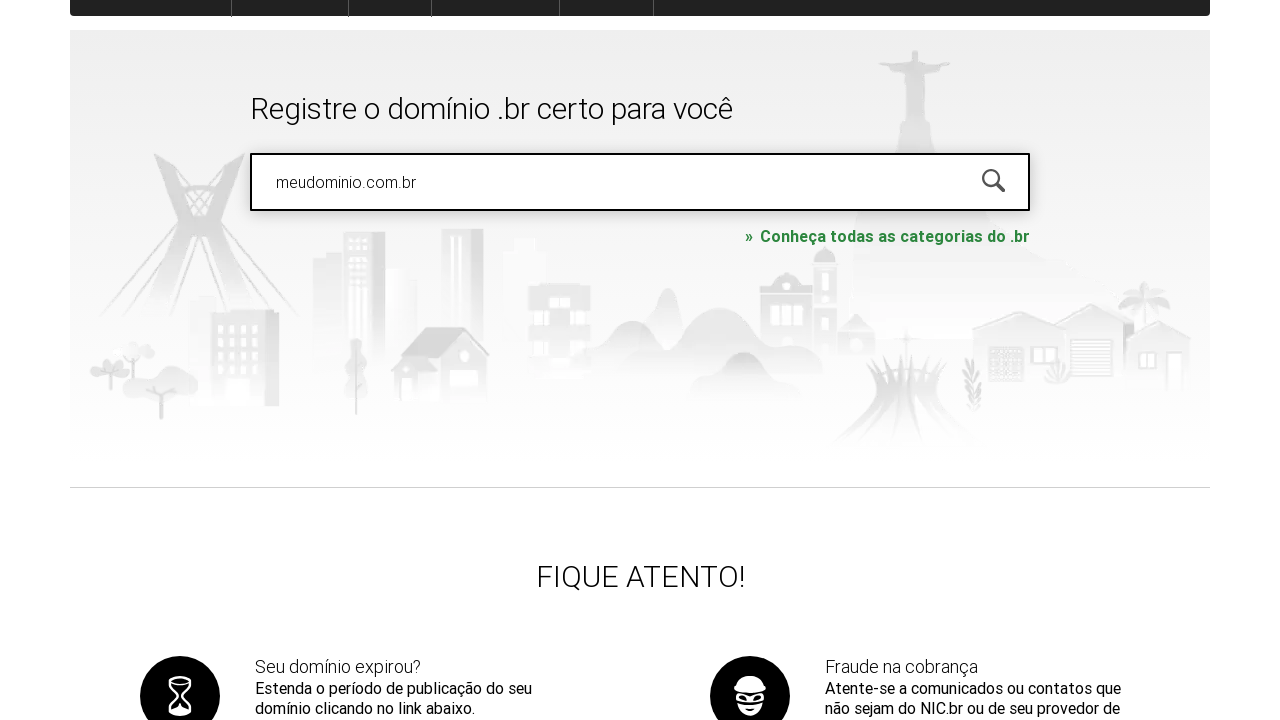

Waited for domain availability results to load
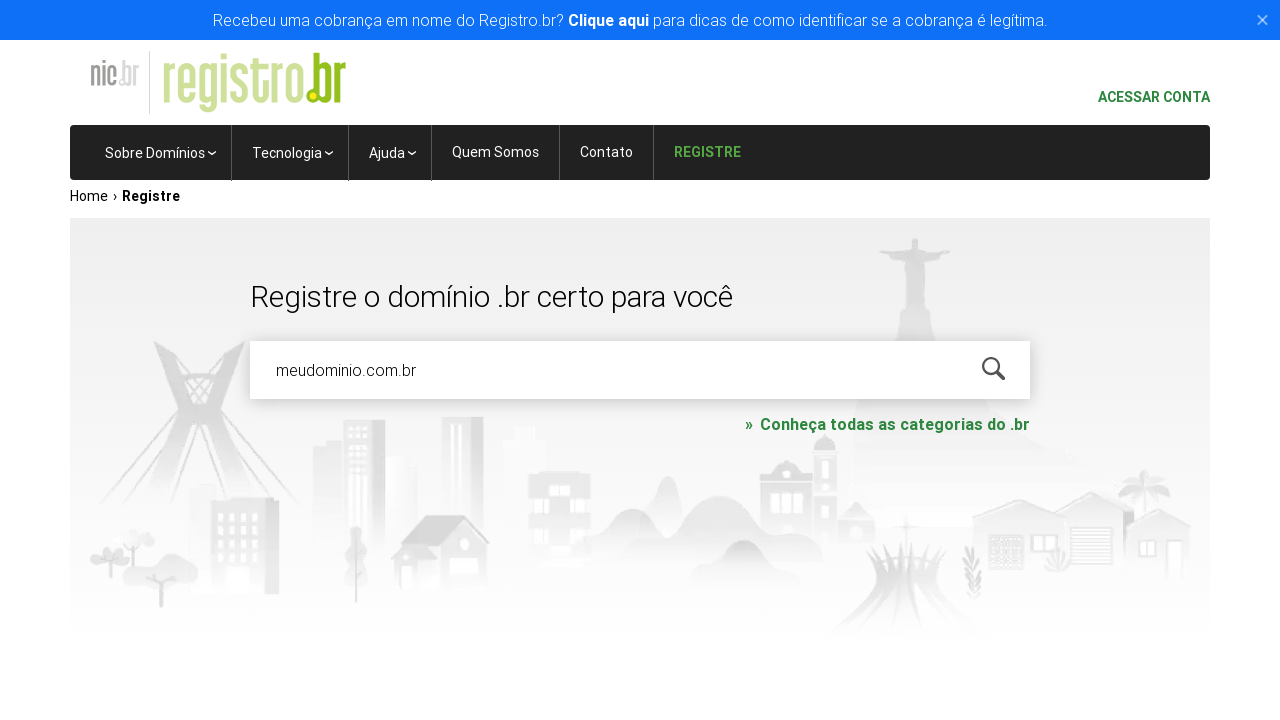

Waited 1 second for results to fully render
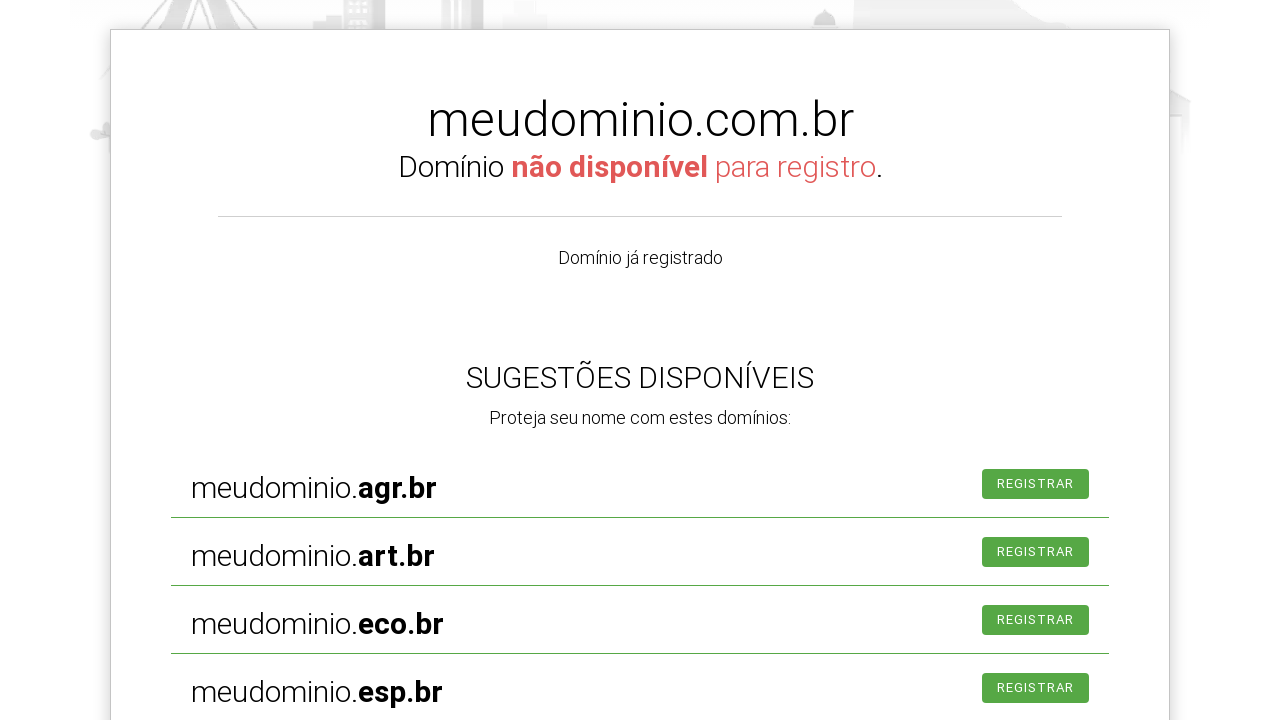

Cleared domain search field on #is-avail-field
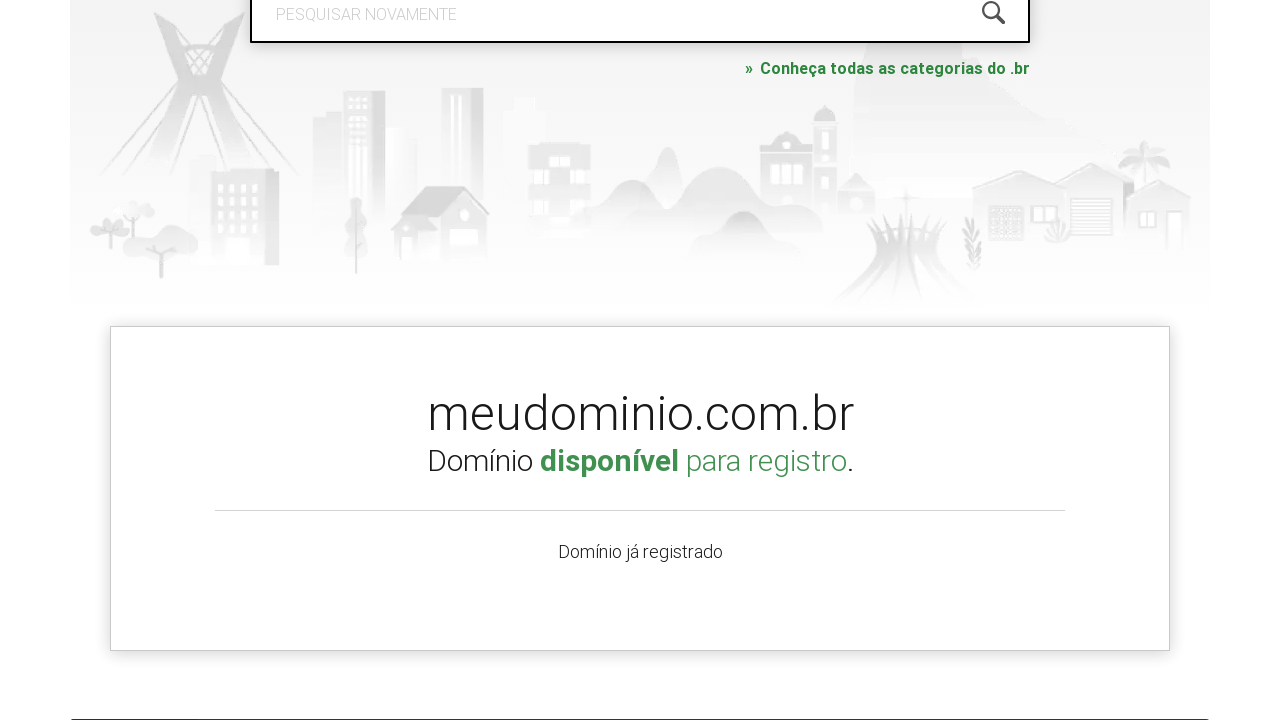

Filled domain search field with 'testsite.com.br' on #is-avail-field
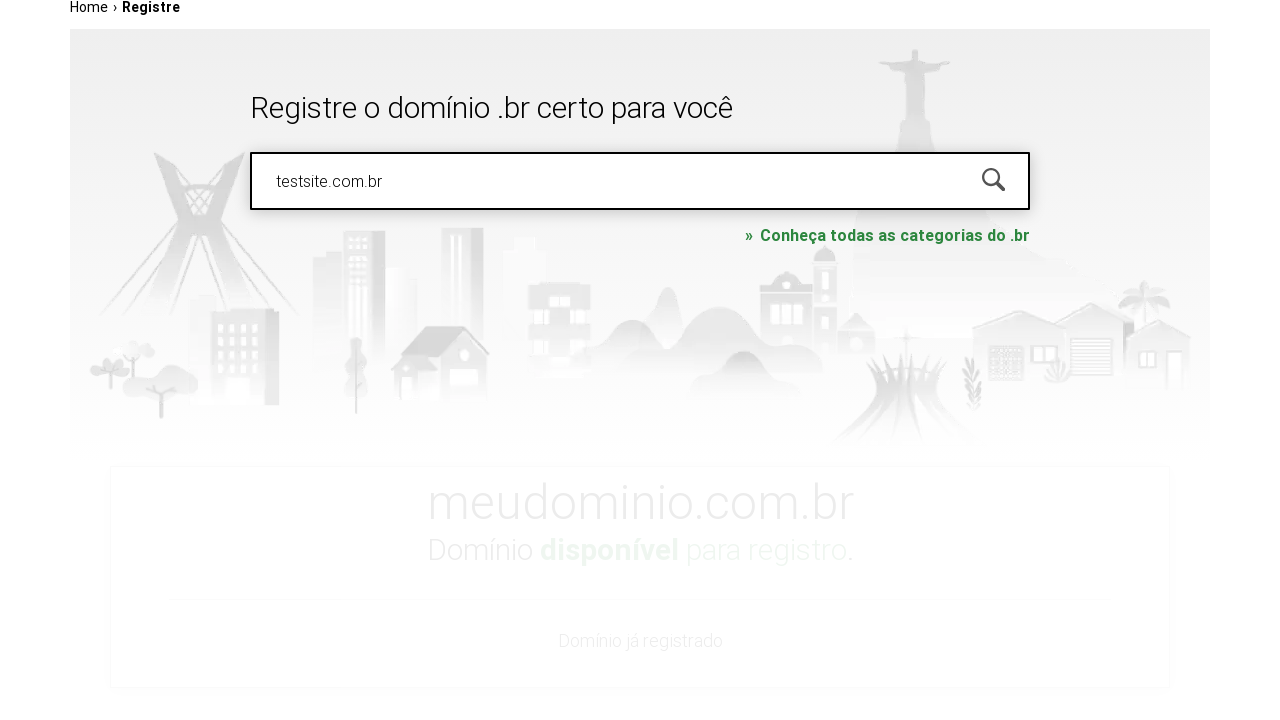

Pressed Enter to search for domain 'testsite.com.br' on #is-avail-field
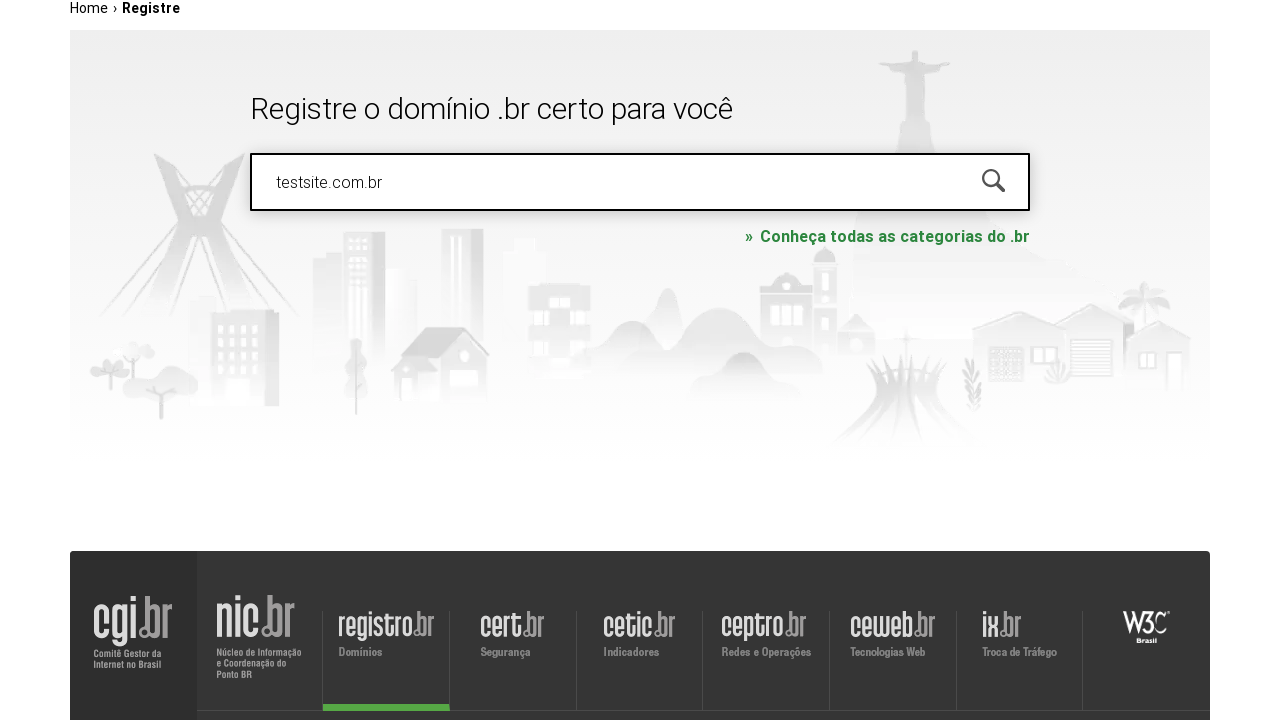

Waited for domain availability results to load
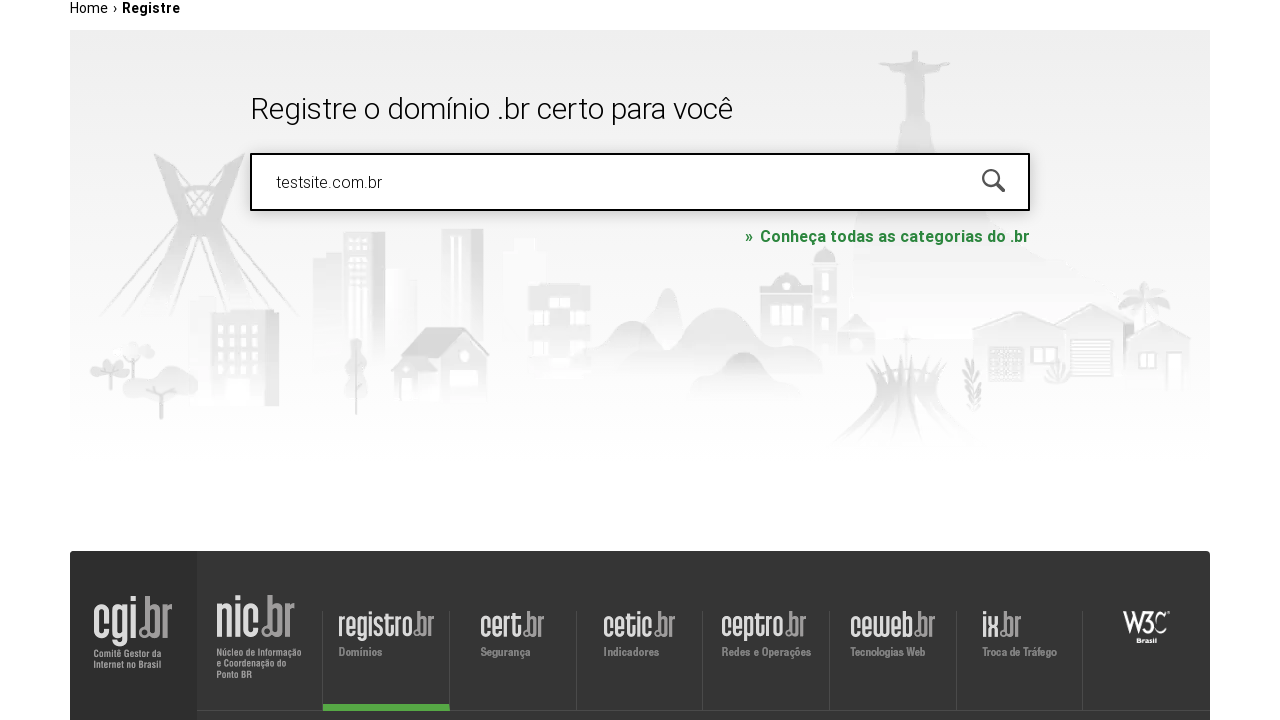

Waited 1 second for results to fully render
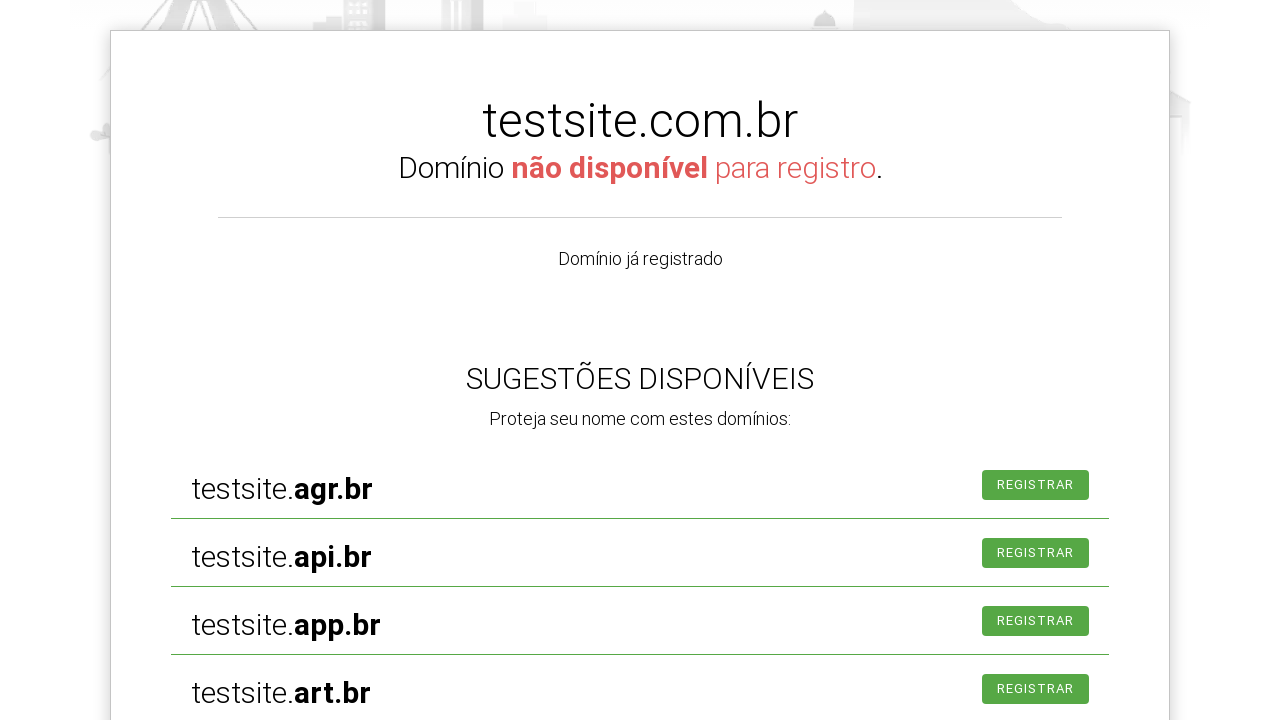

Cleared domain search field on #is-avail-field
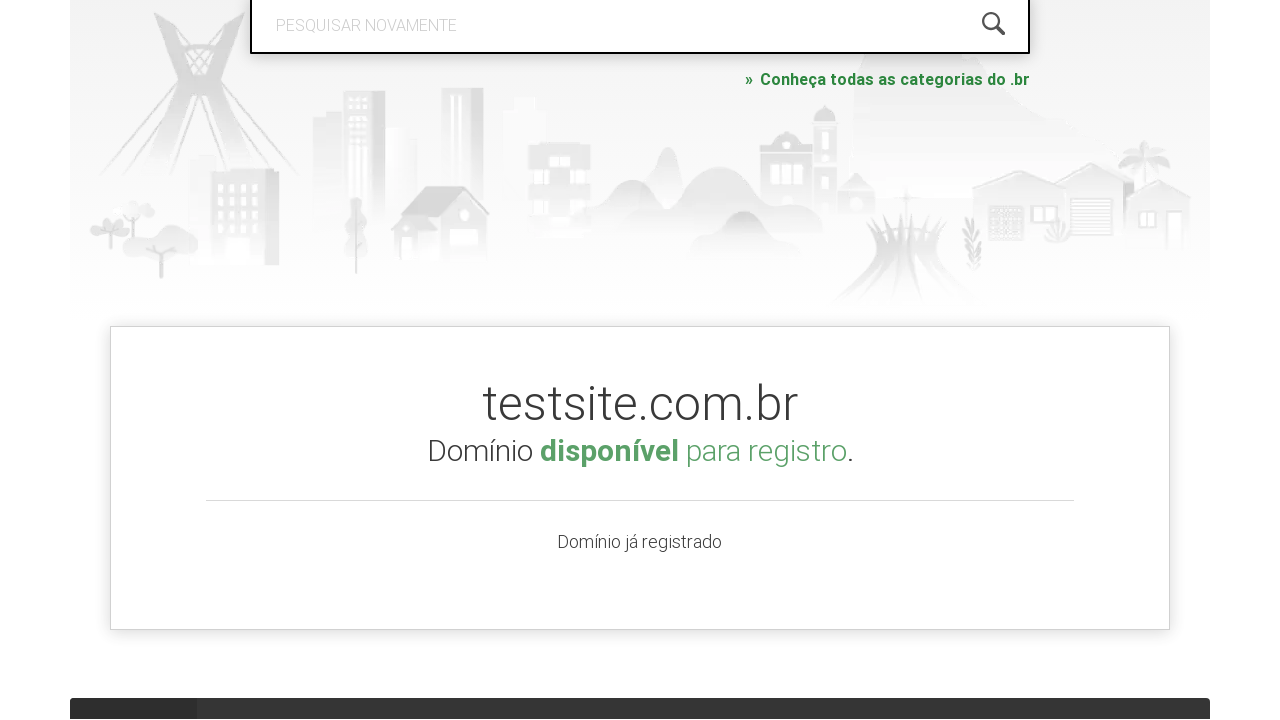

Filled domain search field with 'exemplo123.com.br' on #is-avail-field
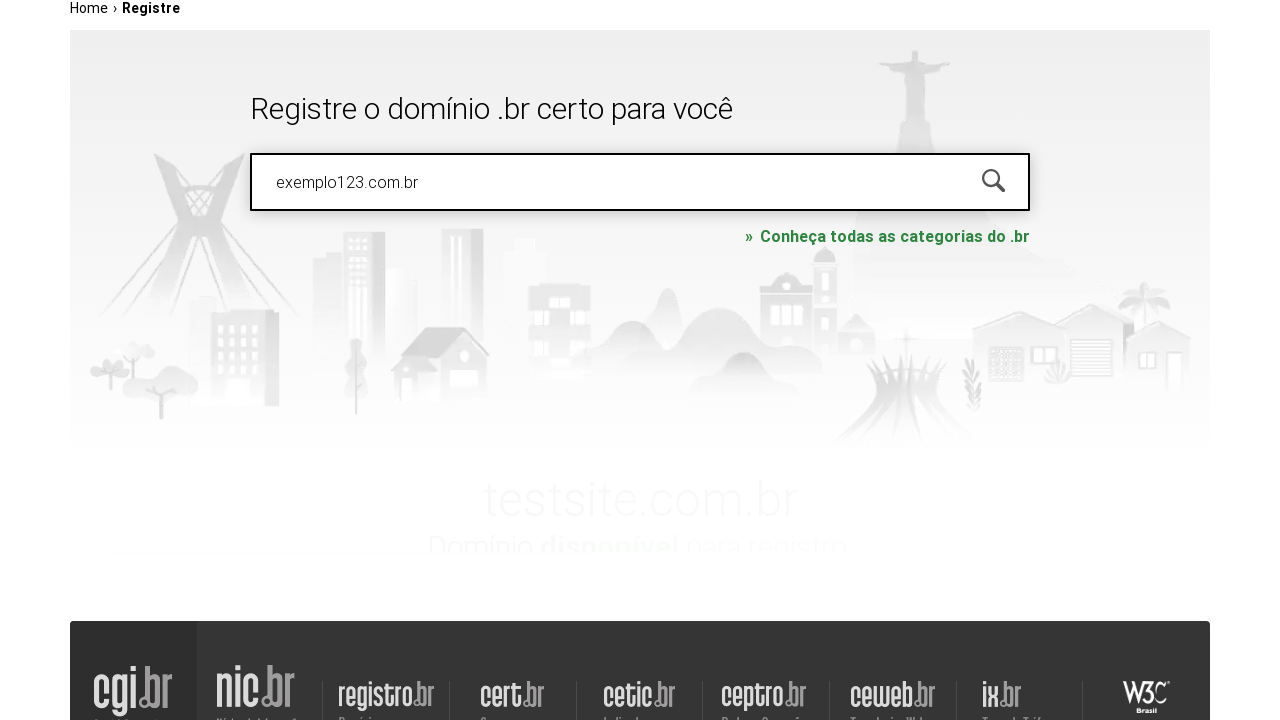

Pressed Enter to search for domain 'exemplo123.com.br' on #is-avail-field
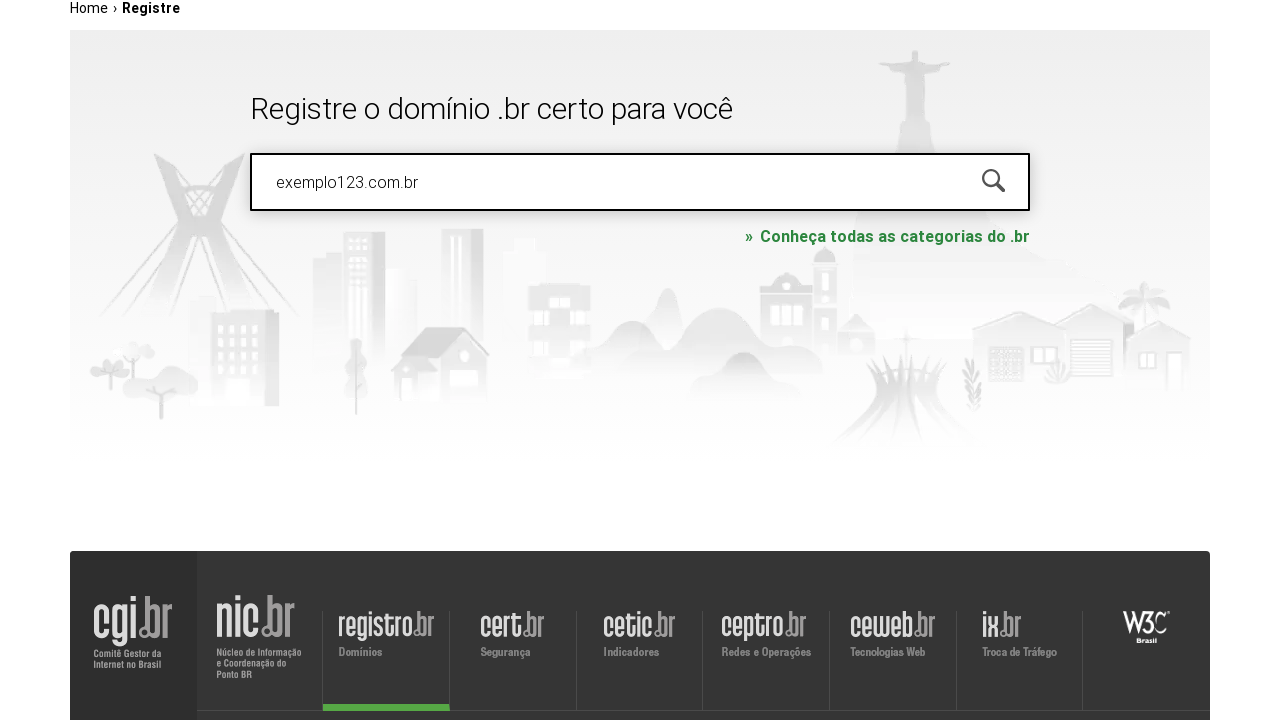

Waited for domain availability results to load
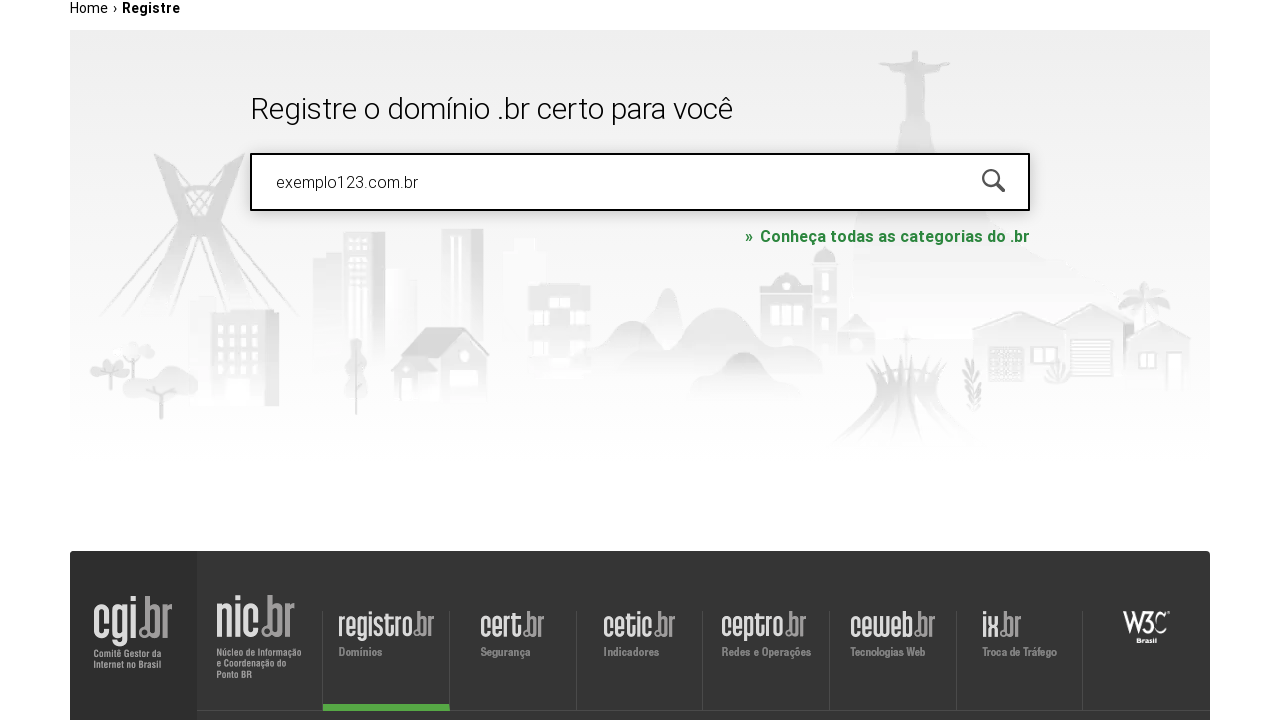

Waited 1 second for results to fully render
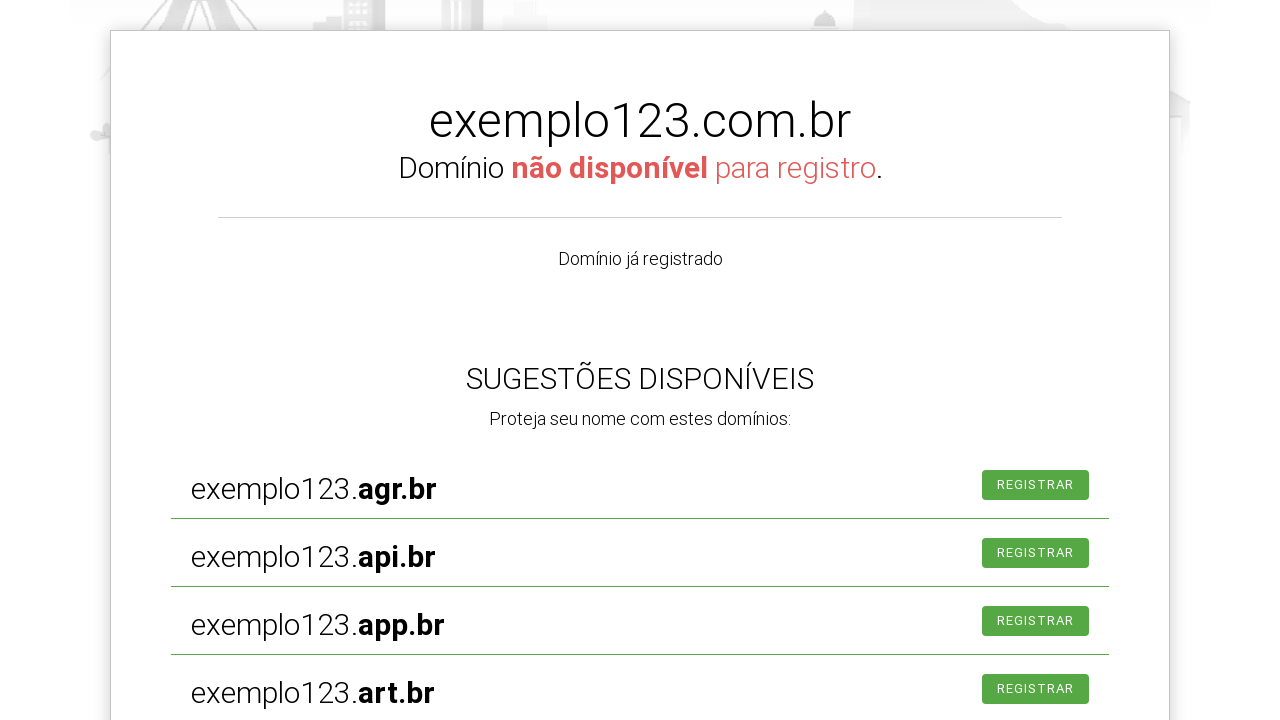

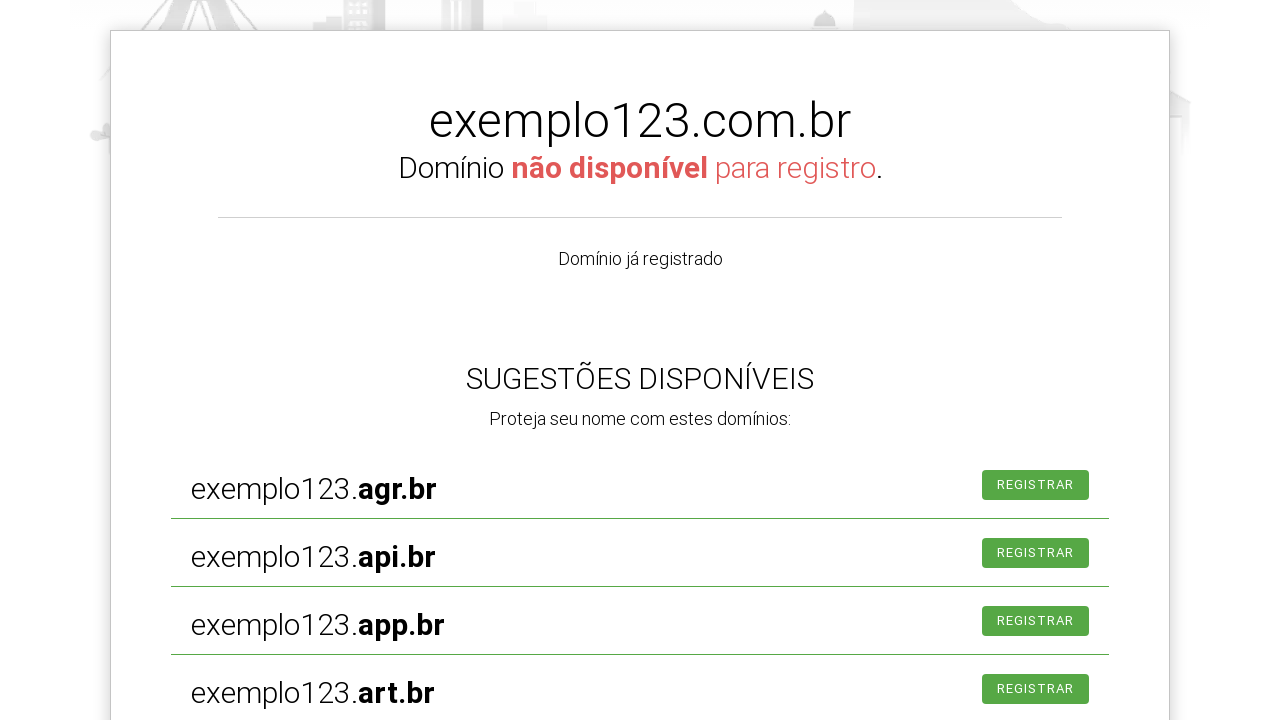